Tests the dark mode toggle by clicking the switch button and verifying the theme changes to light mode

Starting URL: https://playwright.dev/

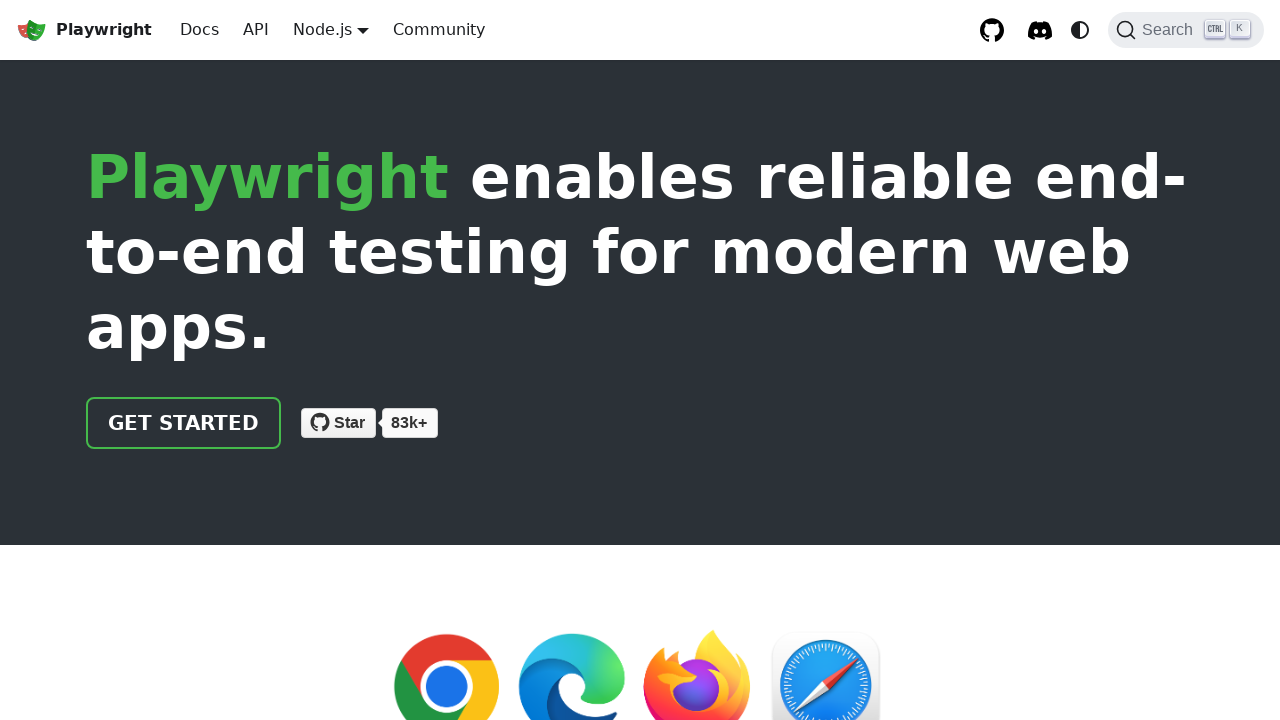

Clicked dark/light mode toggle button at (1080, 30) on internal:label="Switch between dark and light"i
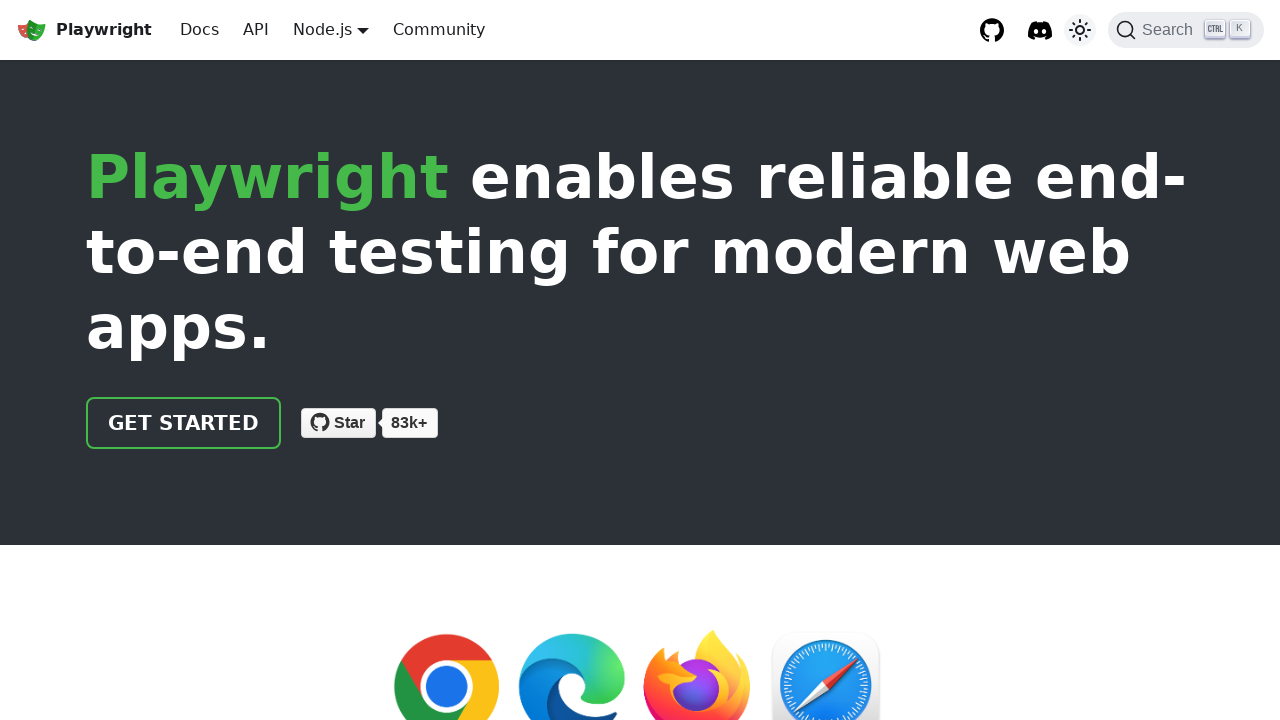

Theme changed to light mode
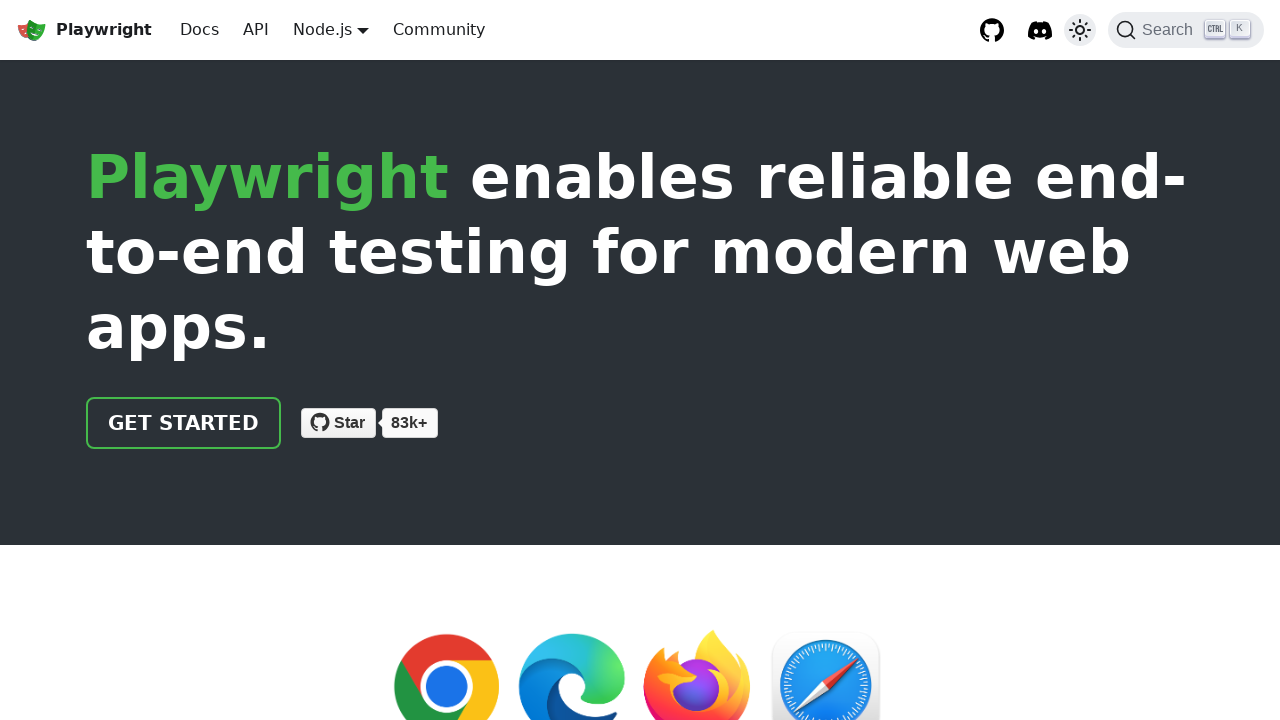

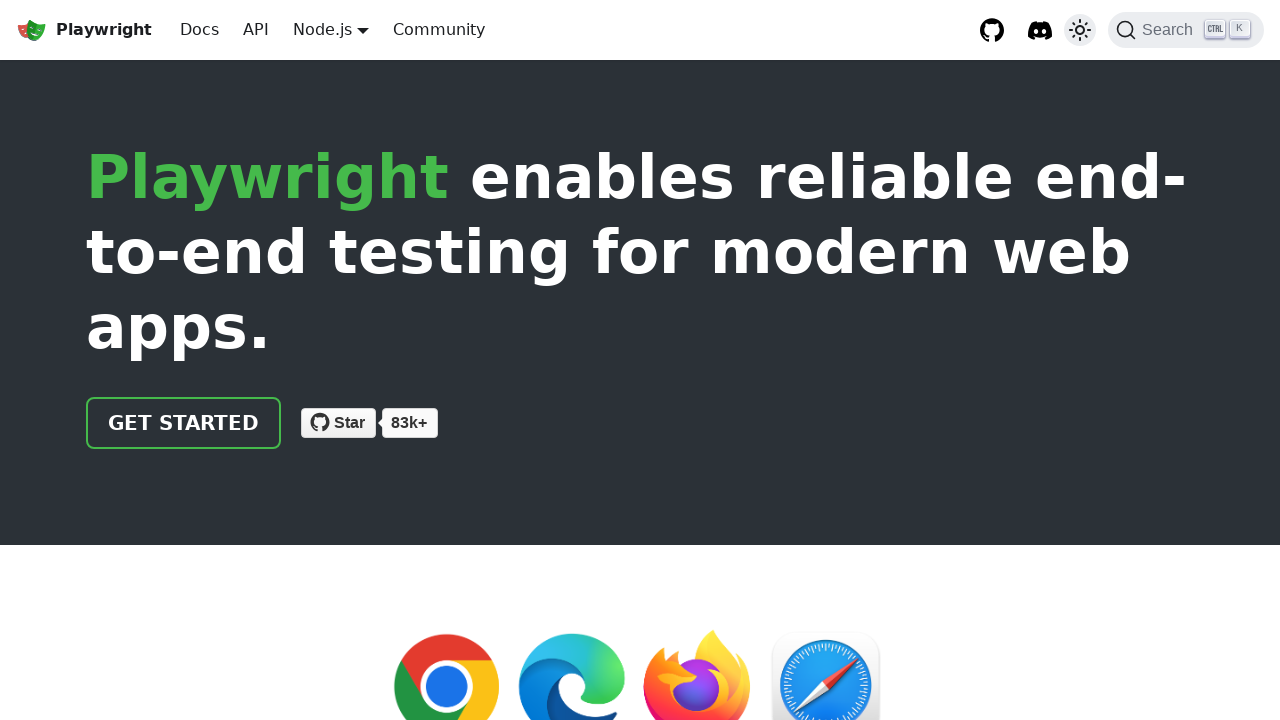